Tests various UI interactions on an automation practice page including clicking a radio button, clicking a link using partial text match, and clicking a button using CSS selector

Starting URL: https://rahulshettyacademy.com/AutomationPractice/

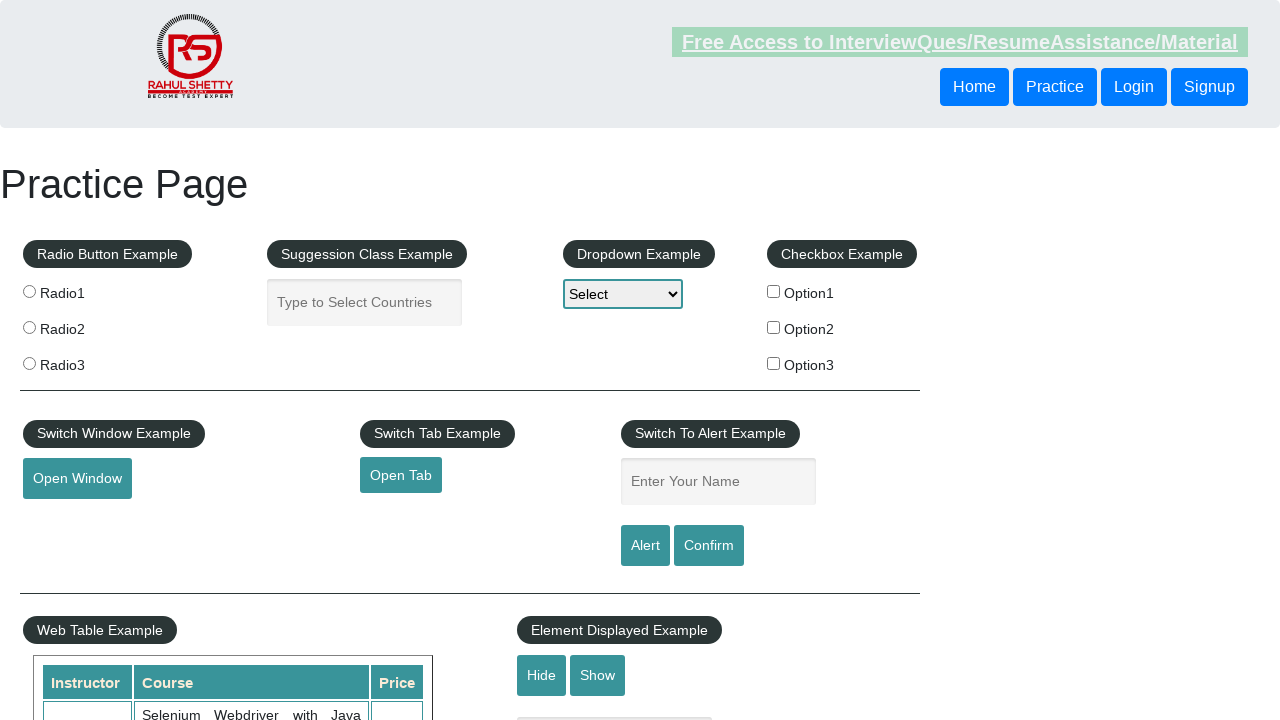

Clicked radio button using class selector at (29, 291) on .radioButton
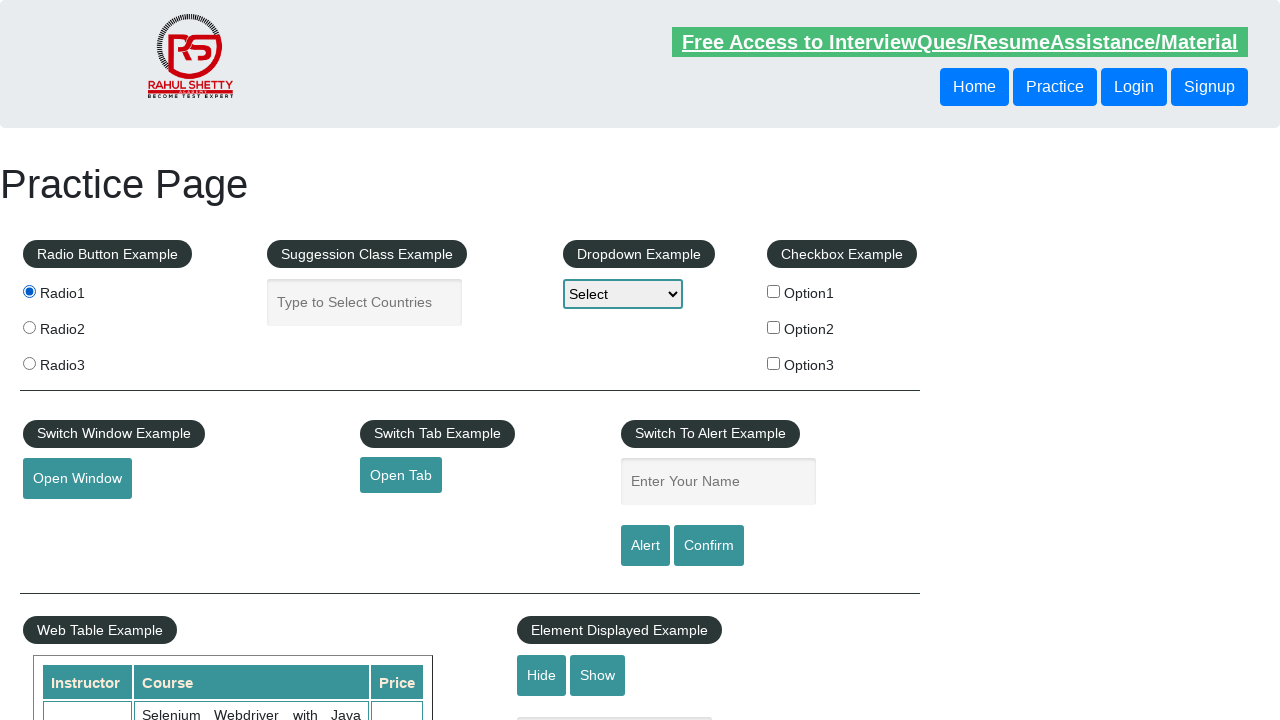

Clicked link with text 'Open Tab' at (401, 475) on text=Open Tab
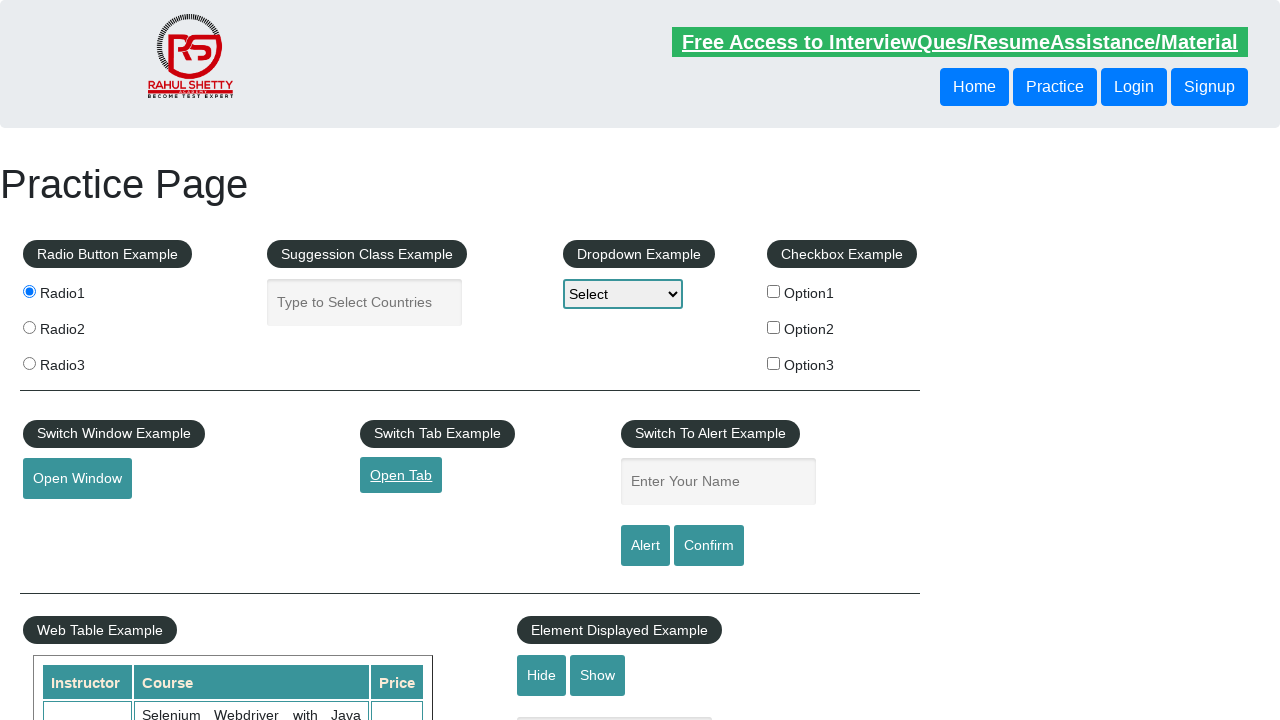

Clicked button with ID 'openwindow' at (77, 479) on button#openwindow
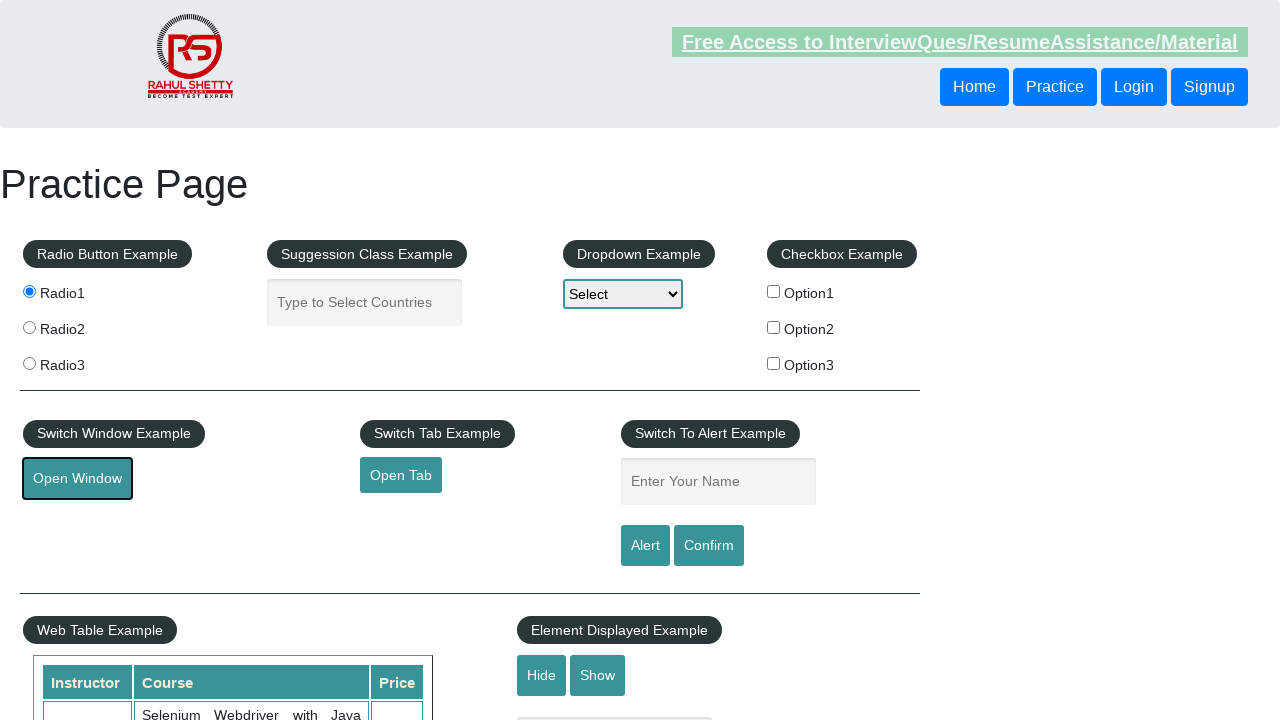

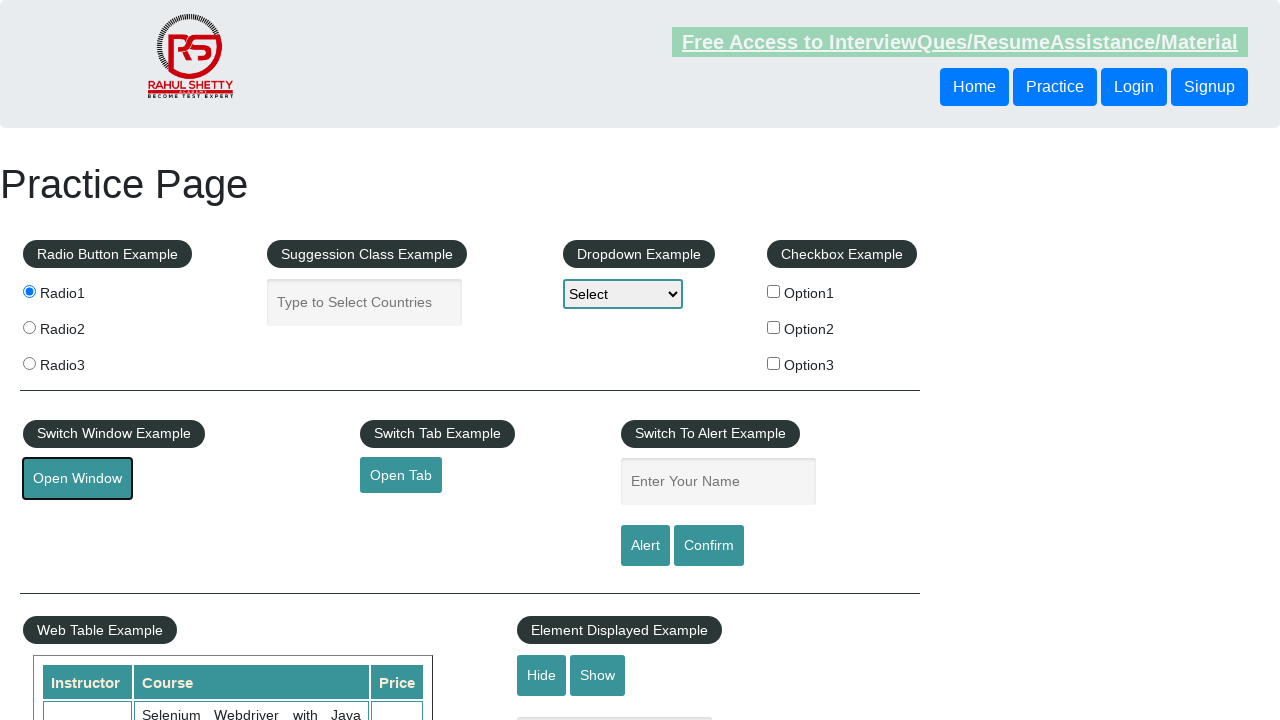